Navigates to the DemoQA website, clicks on the Elements section, and then navigates to the Broken Links - Images page

Starting URL: https://demoqa.com/

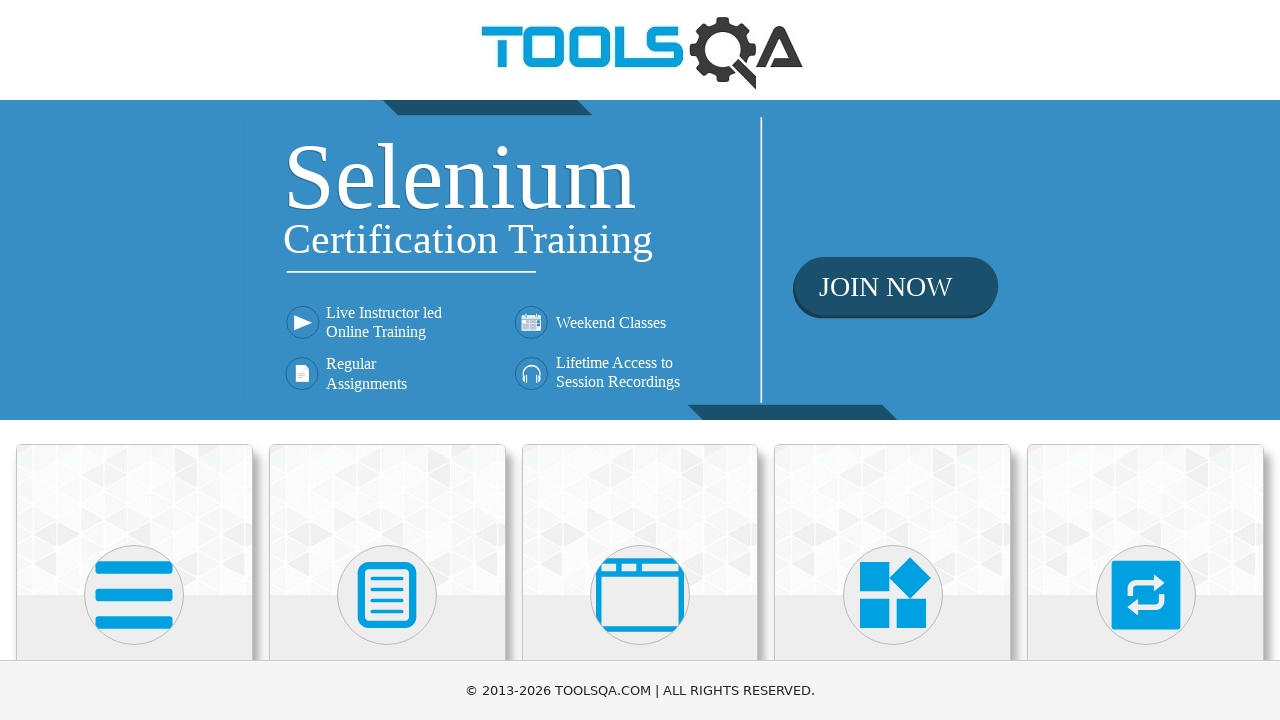

Waited for Elements card to be visible
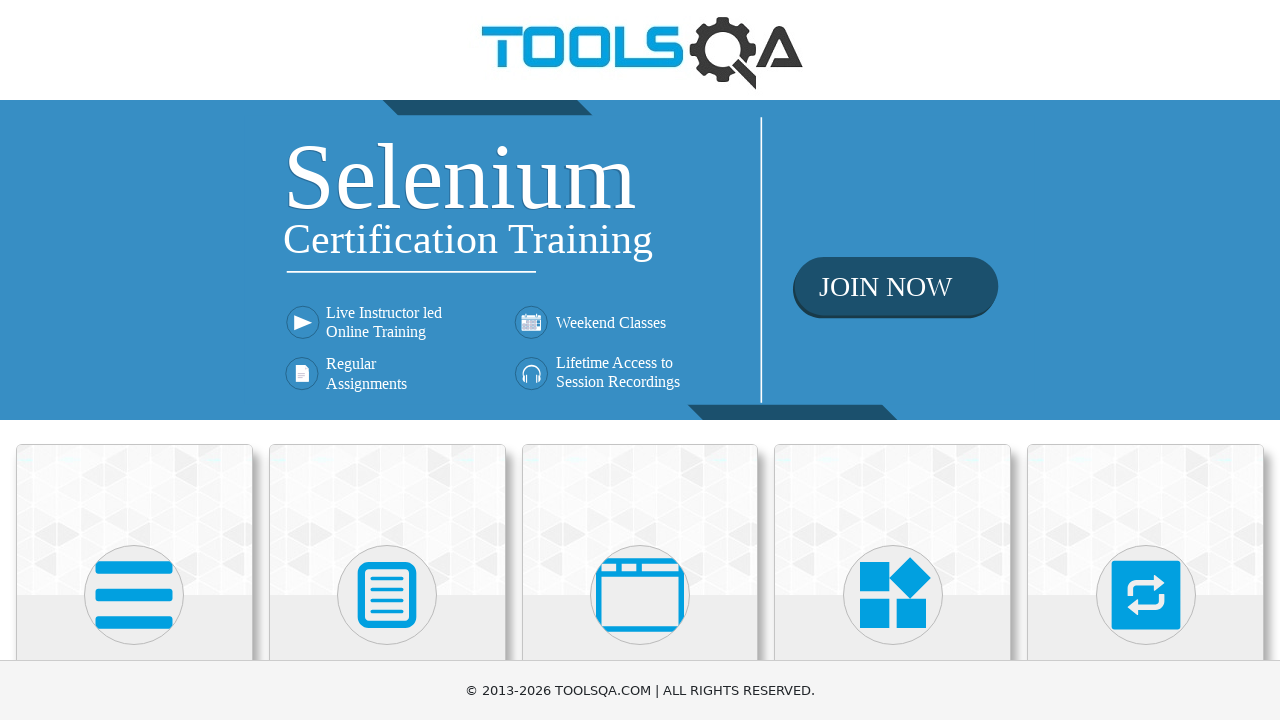

Scrolled Elements card into view
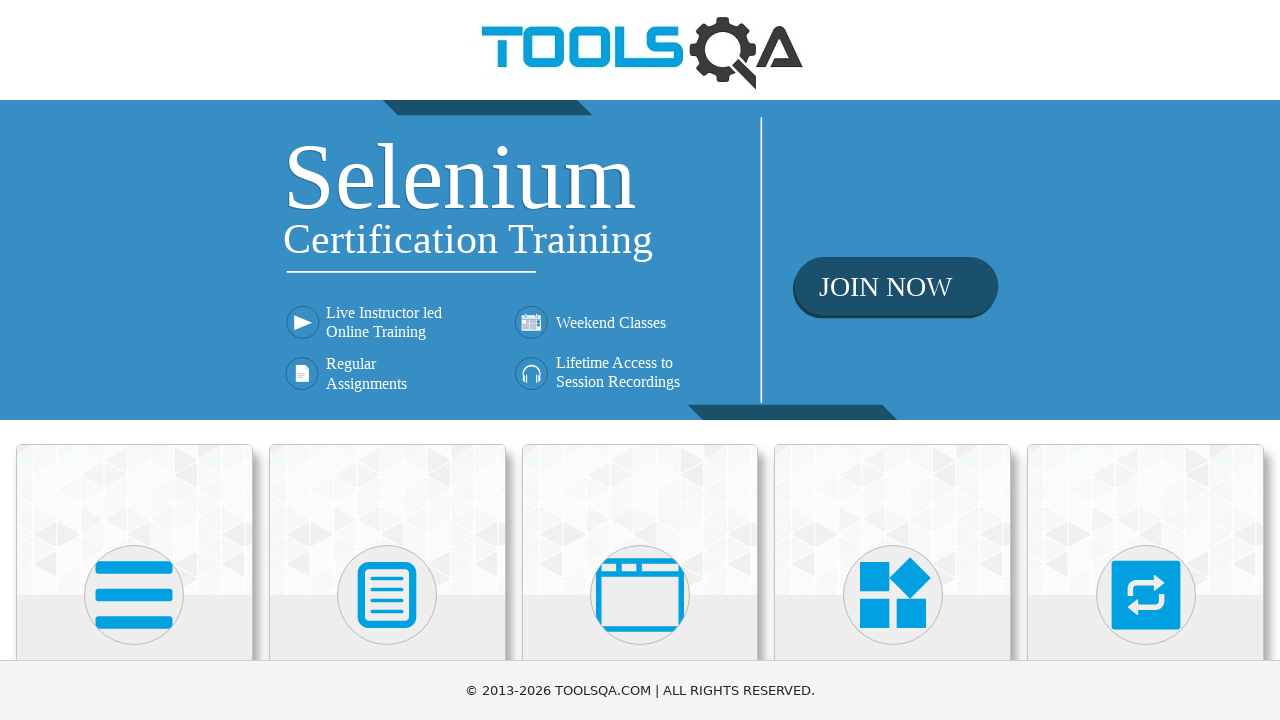

Clicked on Elements section
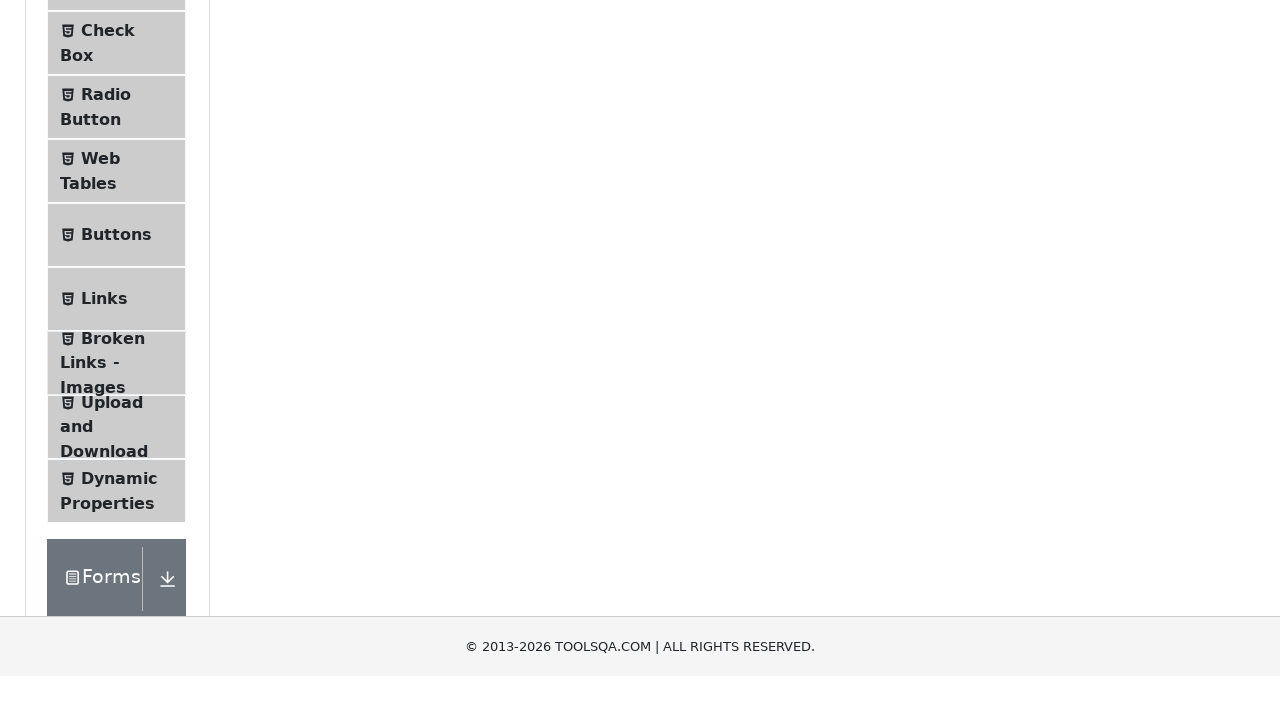

Clicked on Broken Links - Images menu item at (113, 620) on xpath=//span[text()='Broken Links - Images']
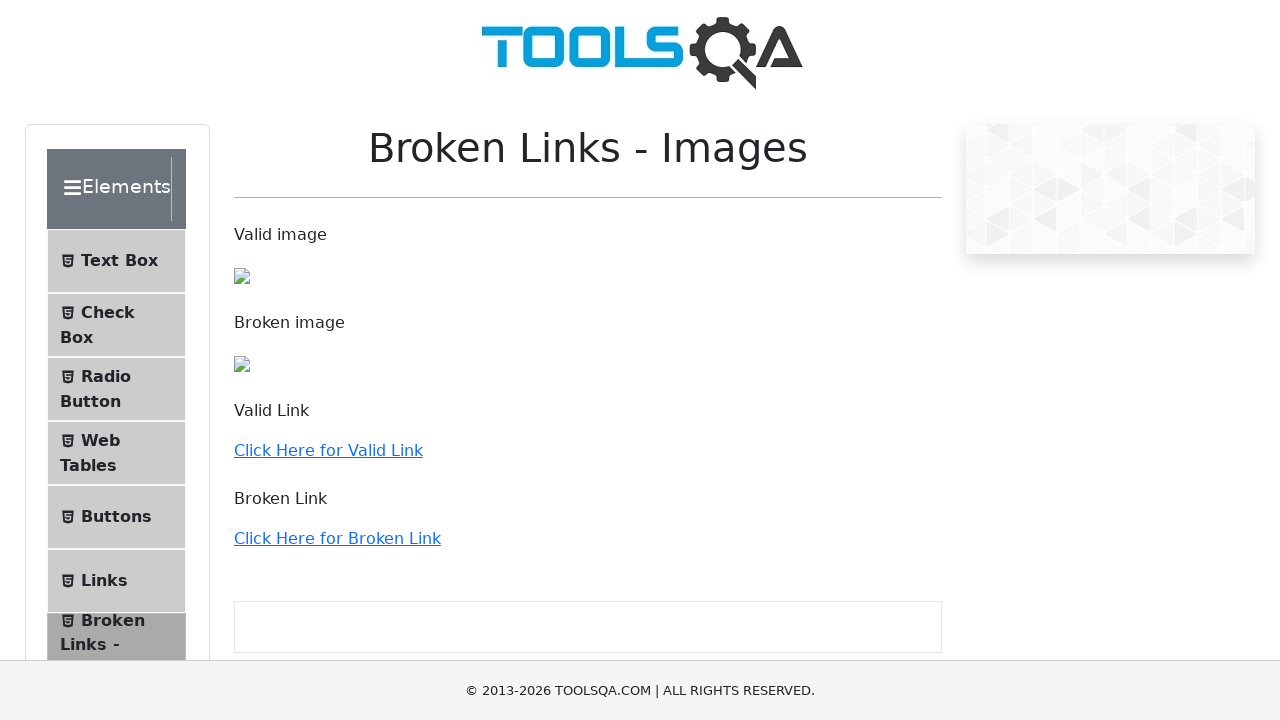

Waited for images to load on Broken Links - Images page
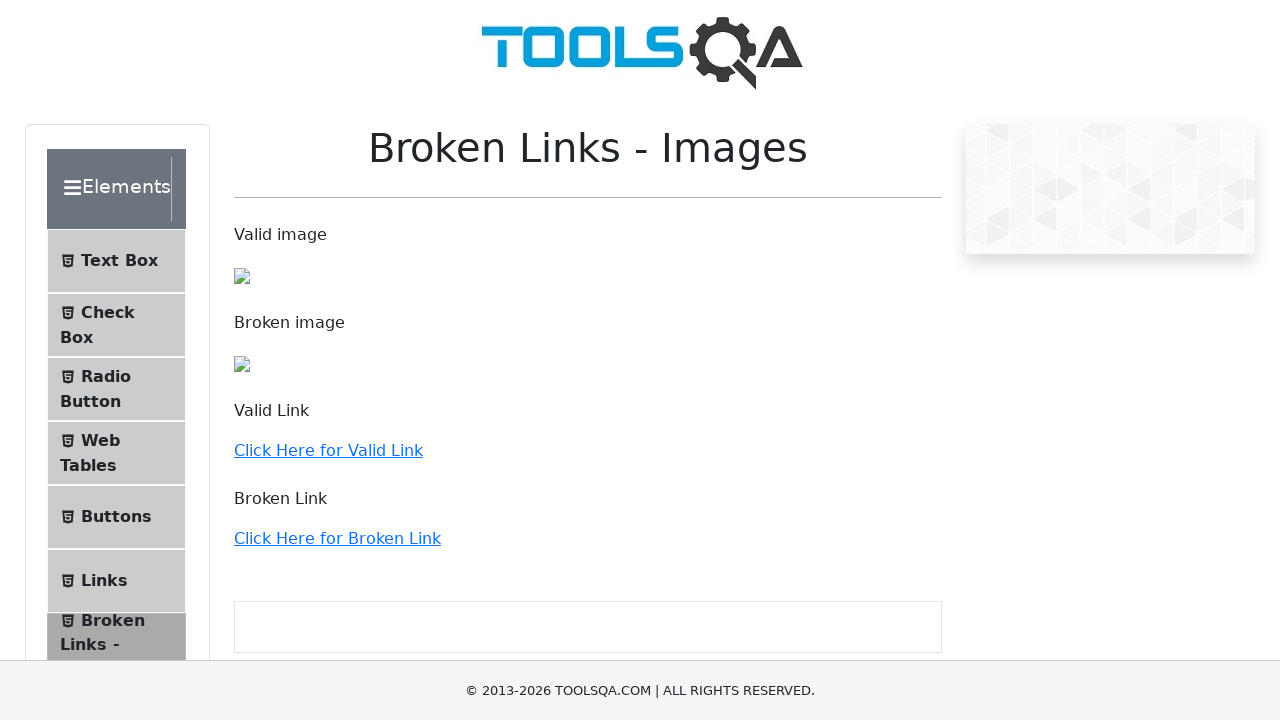

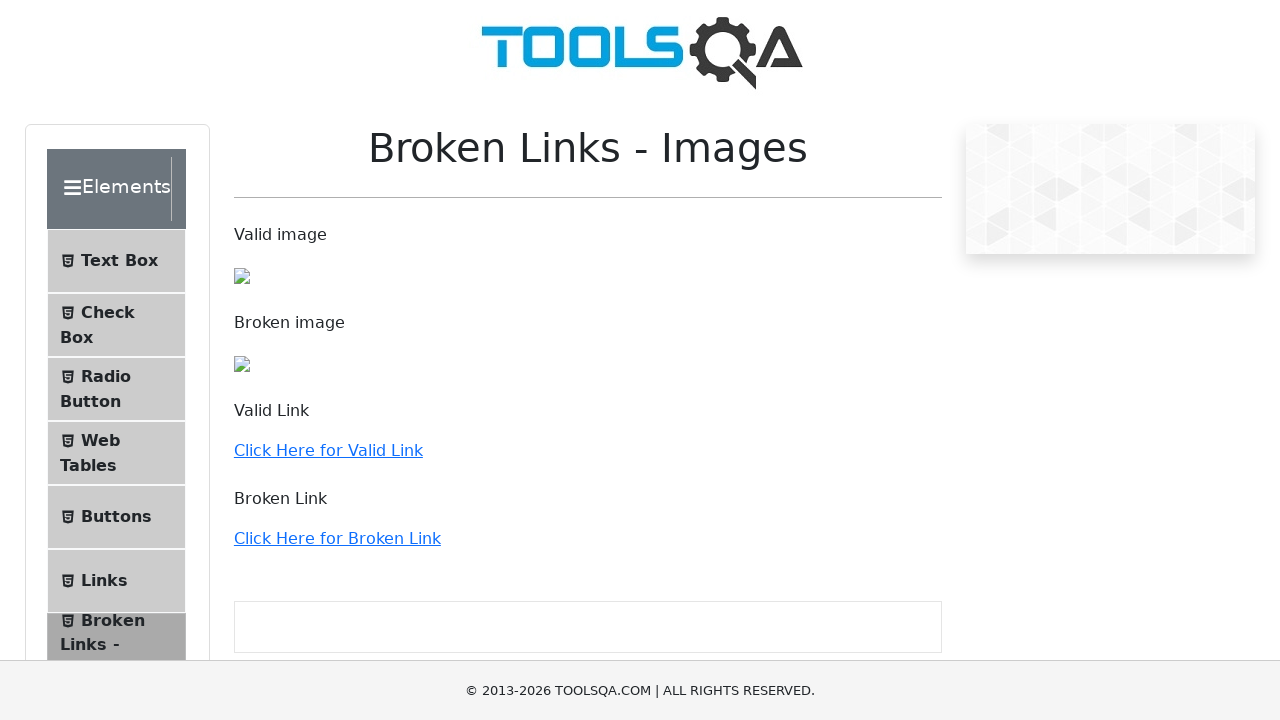